Navigates to a page and executes JavaScript to change the document title and trigger an alert dialog

Starting URL: http://suninjuly.github.io/selects1.html

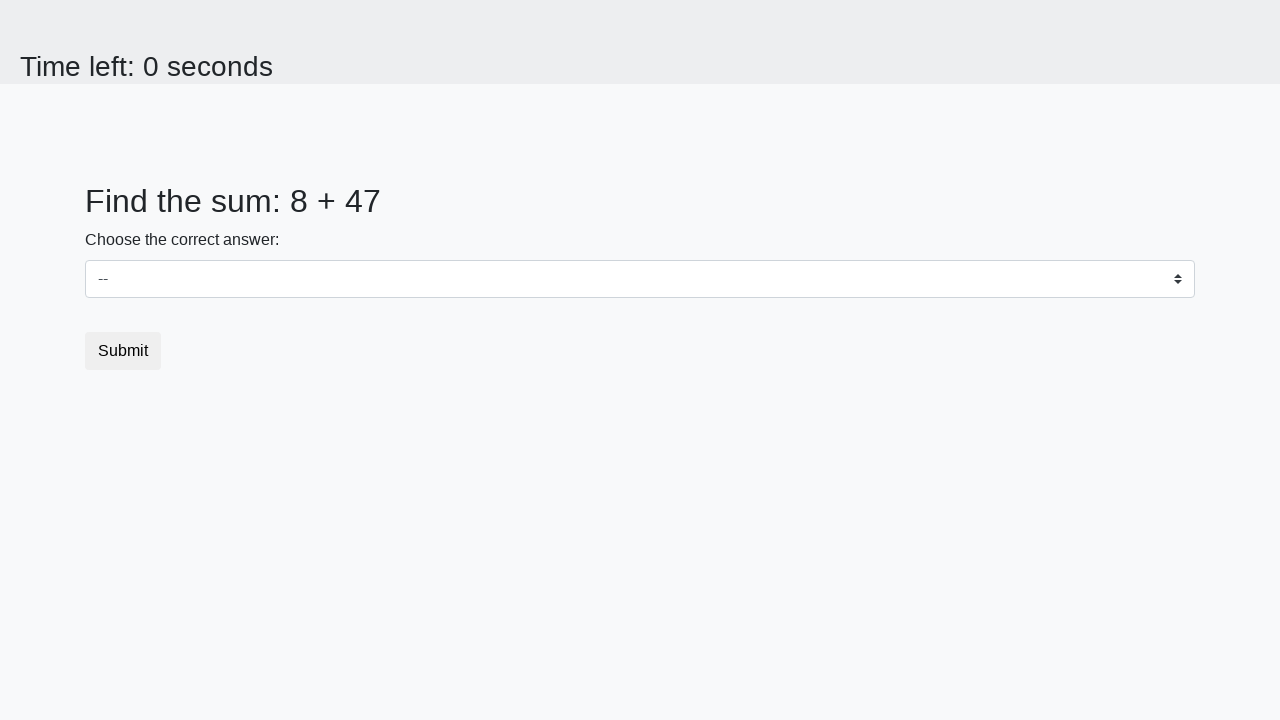

Set up dialog handler to accept alerts
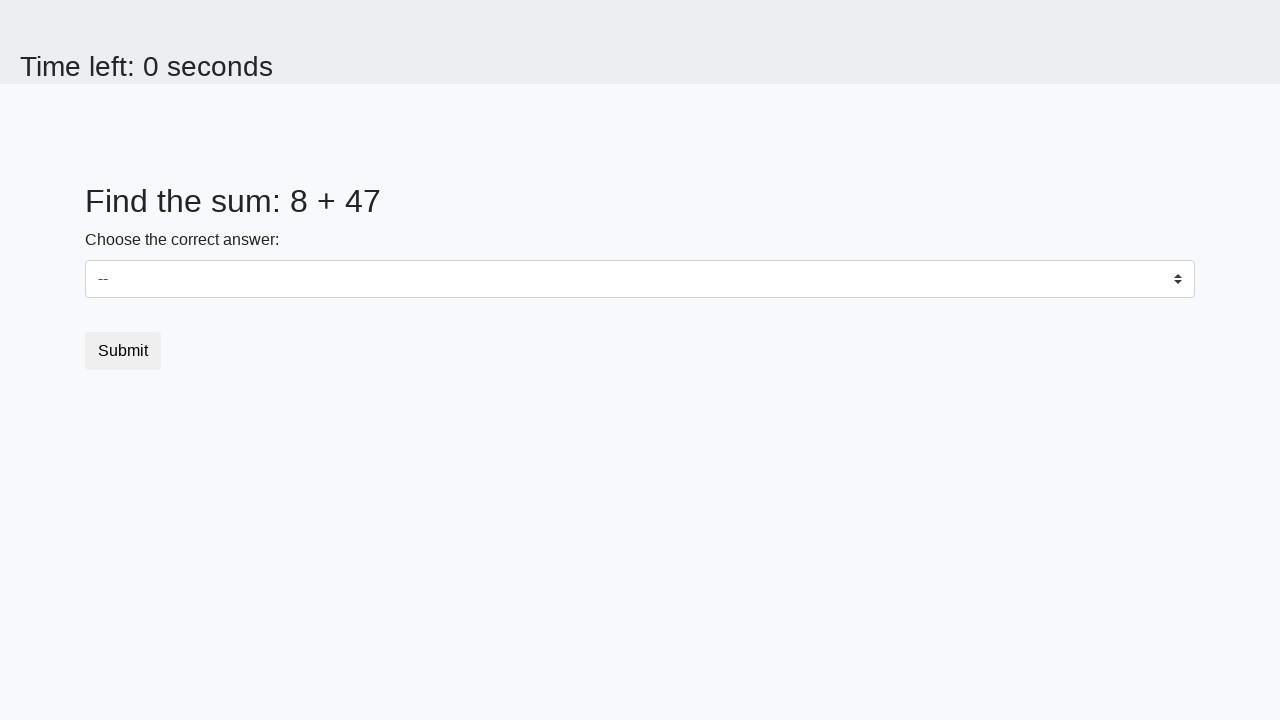

Executed JavaScript to change document title and trigger alert dialog
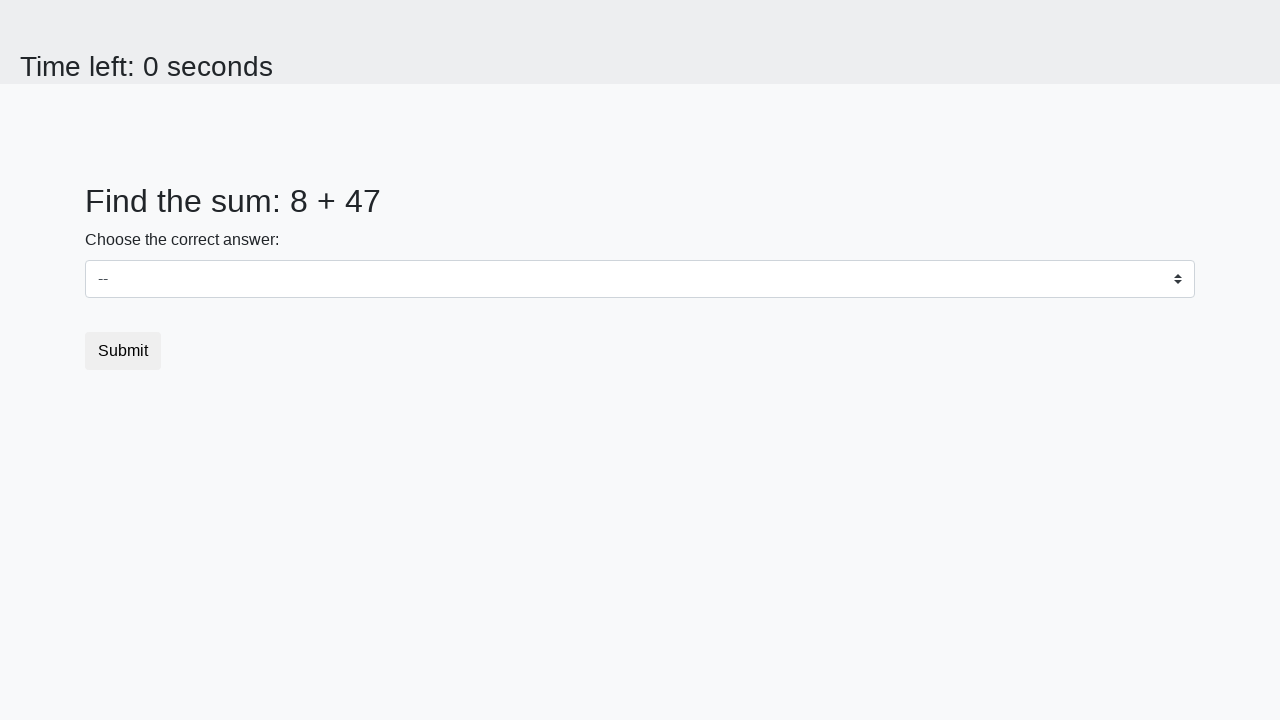

Waited 1000ms for script execution to complete
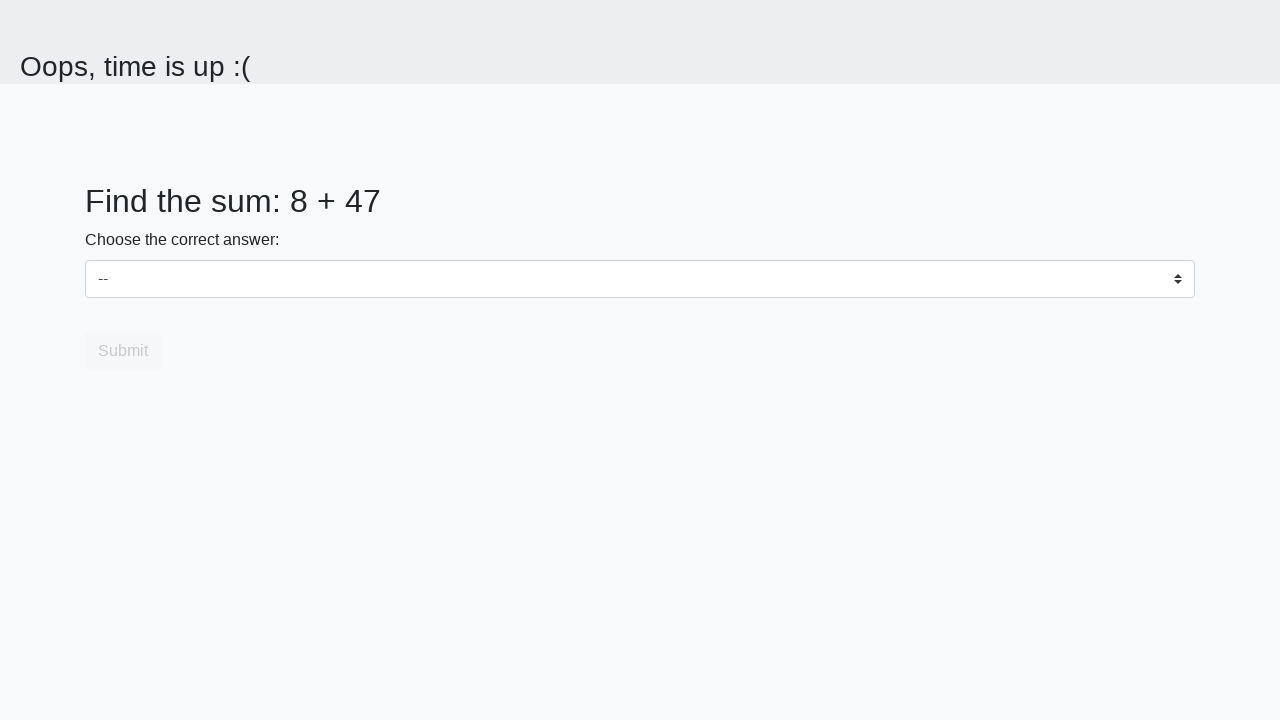

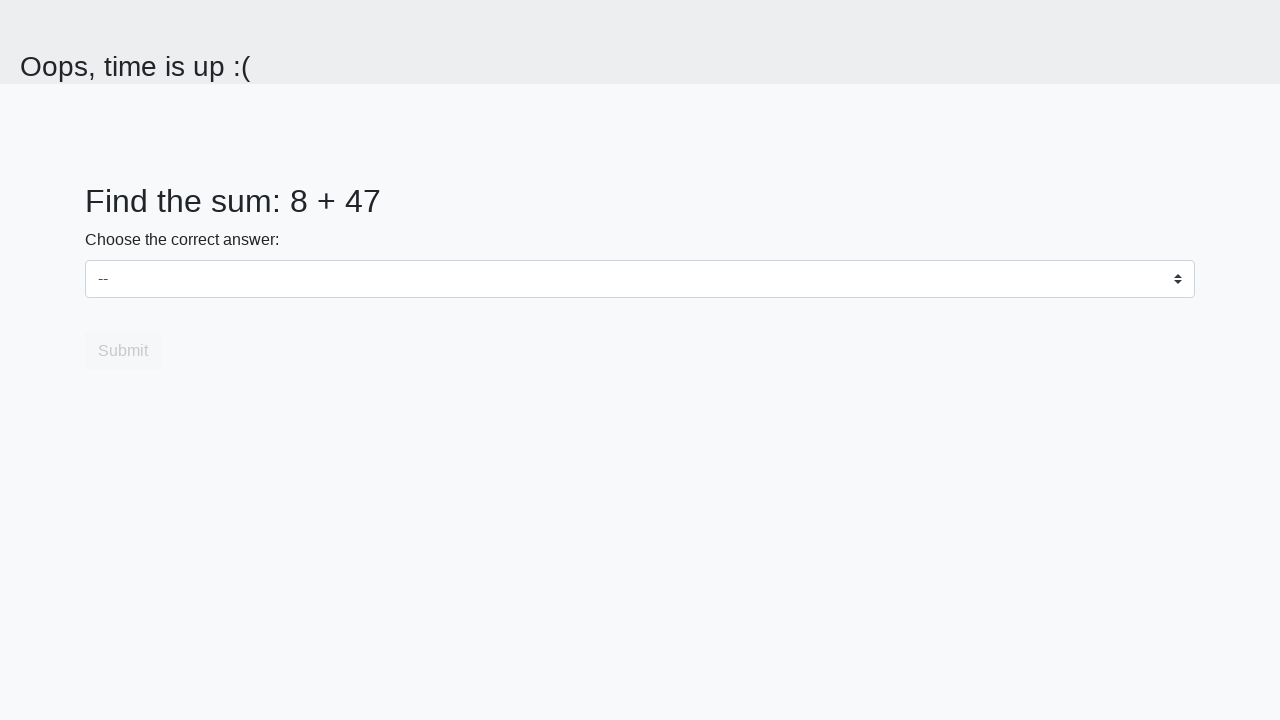